Tests that clicking outside the edit input cancels the modification and keeps the original text.

Starting URL: https://todomvc.com/examples/react/dist/

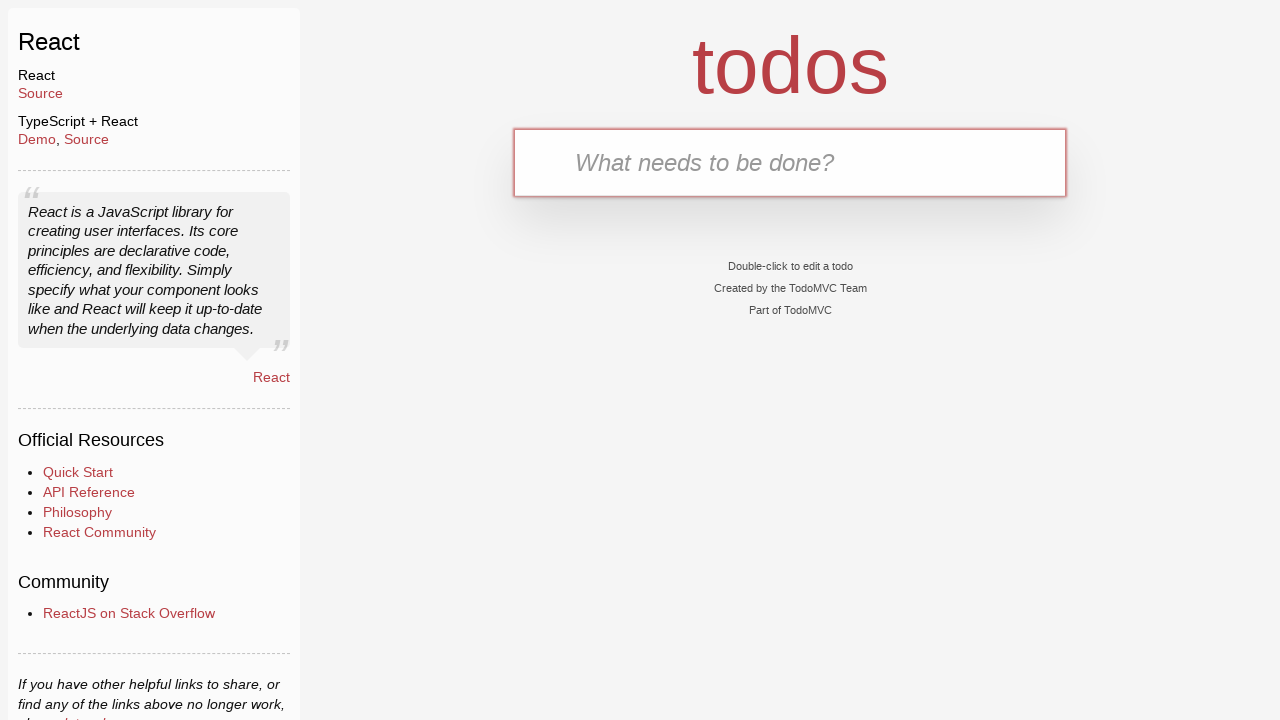

Filled new todo input field with 'test' on .new-todo
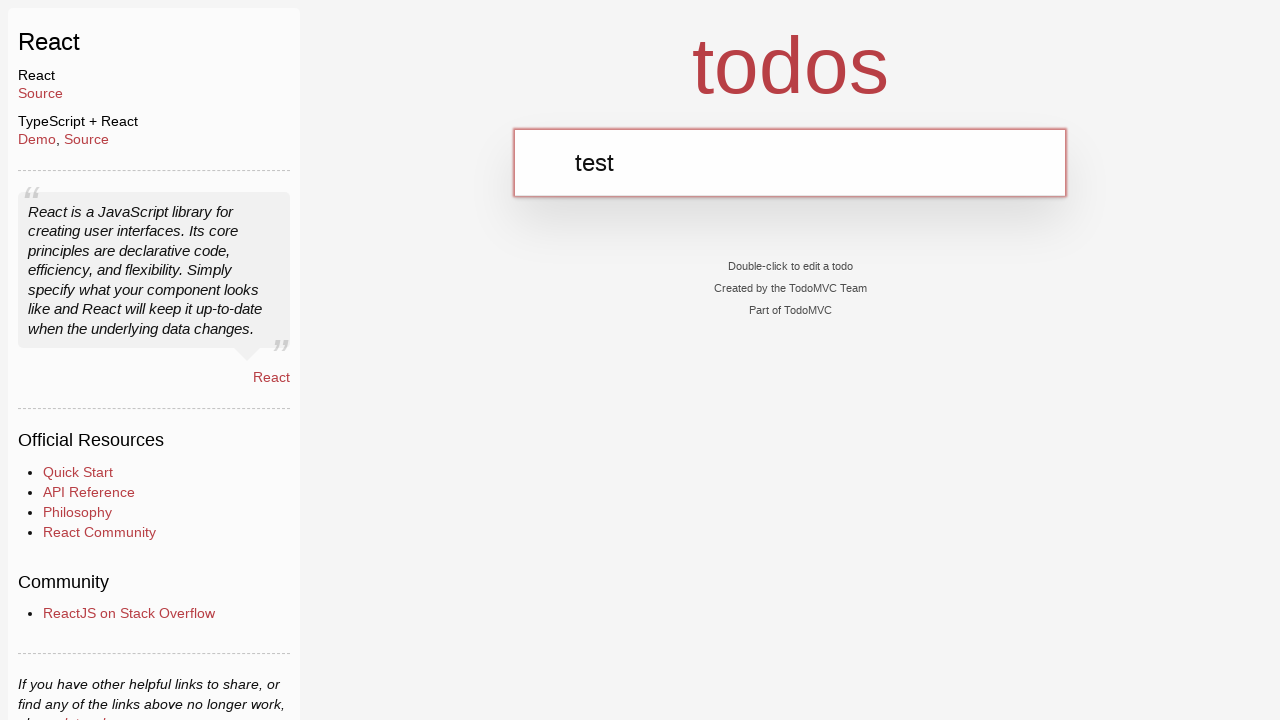

Pressed Enter to add the todo item on .new-todo
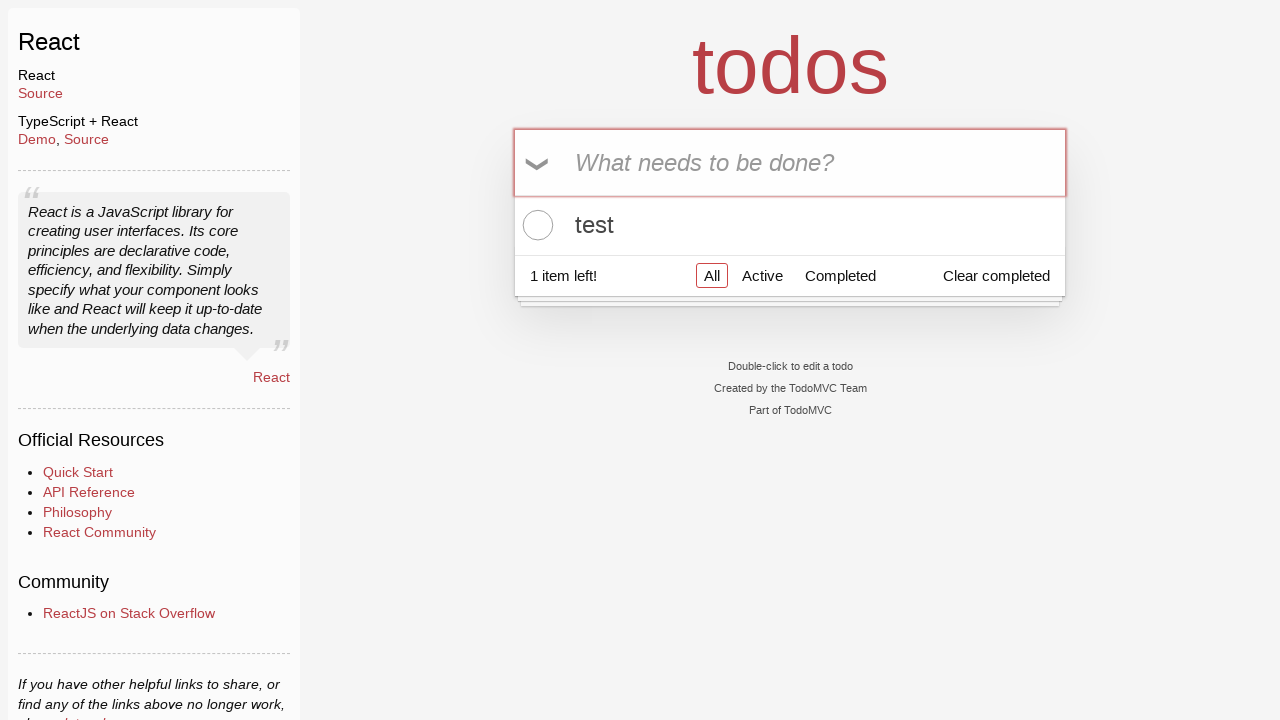

Double-clicked on todo item to enter edit mode at (790, 225) on ul.todo-list li div label
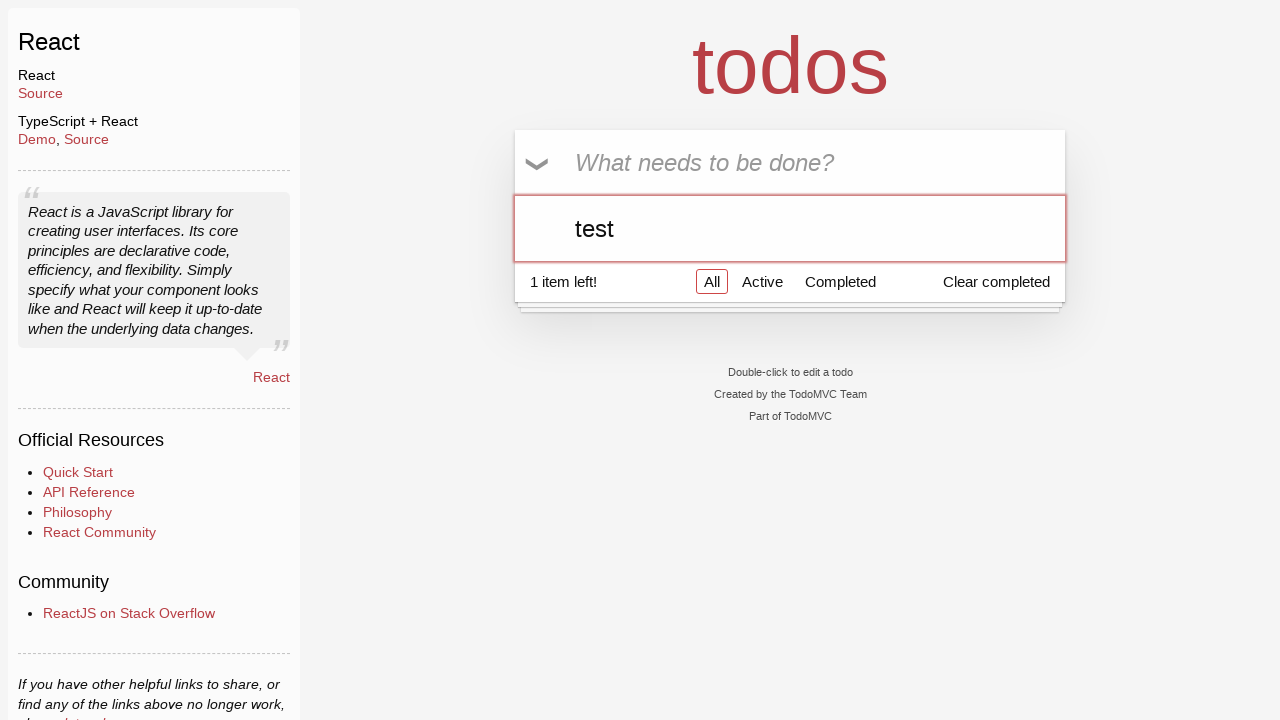

Filled edit input field with '1' without pressing Enter on ul.todo-list li div.view div.input-container input
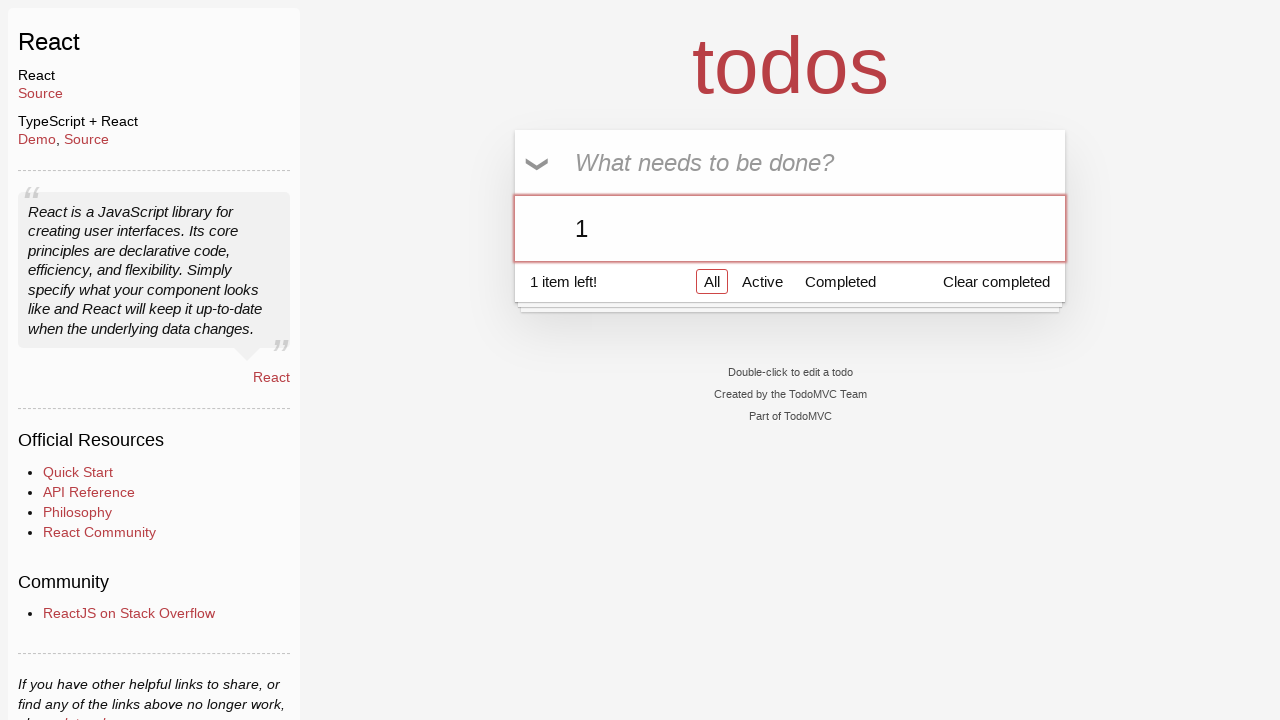

Clicked outside the edit input to cancel modification at (790, 162) on .new-todo
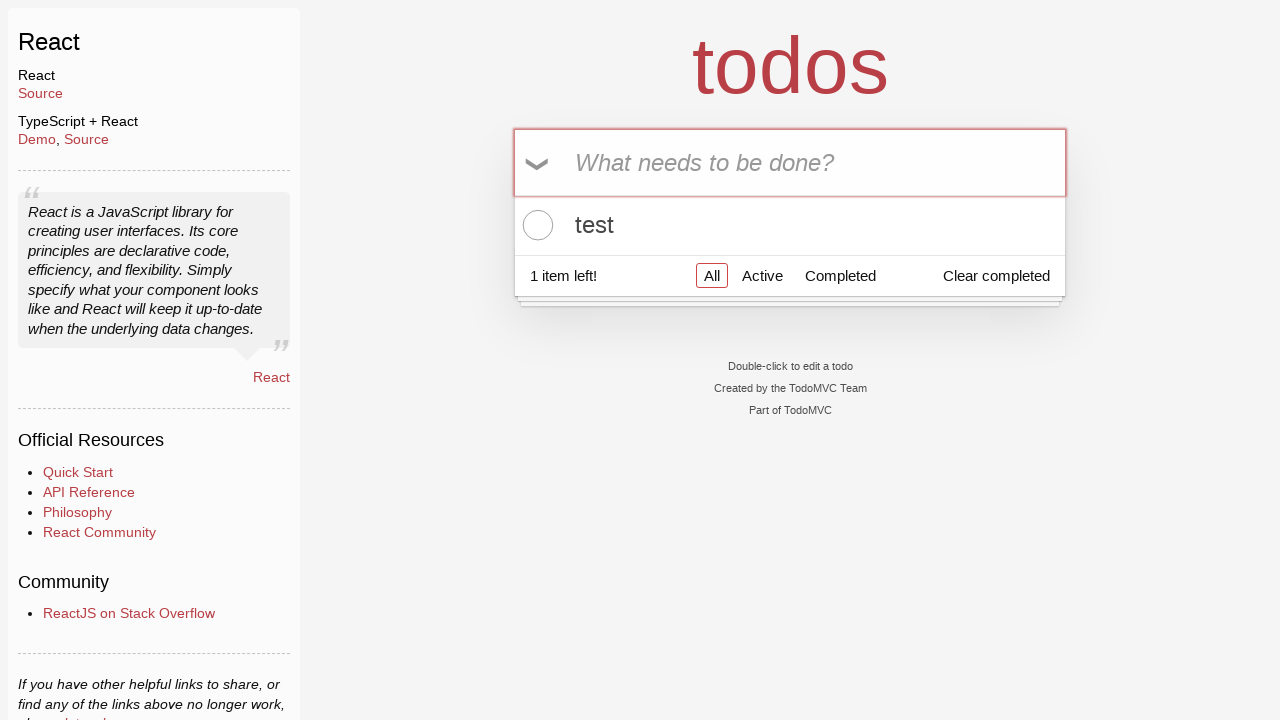

Verified that todo item text is unchanged and edit was cancelled
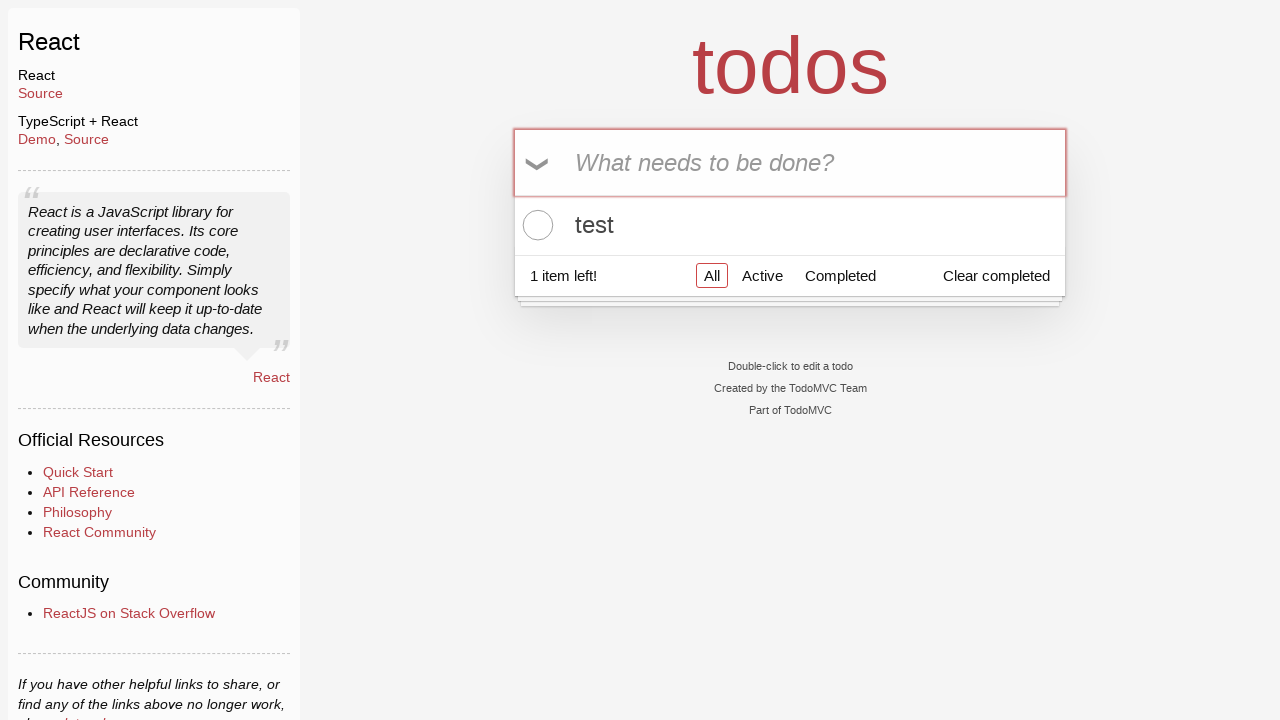

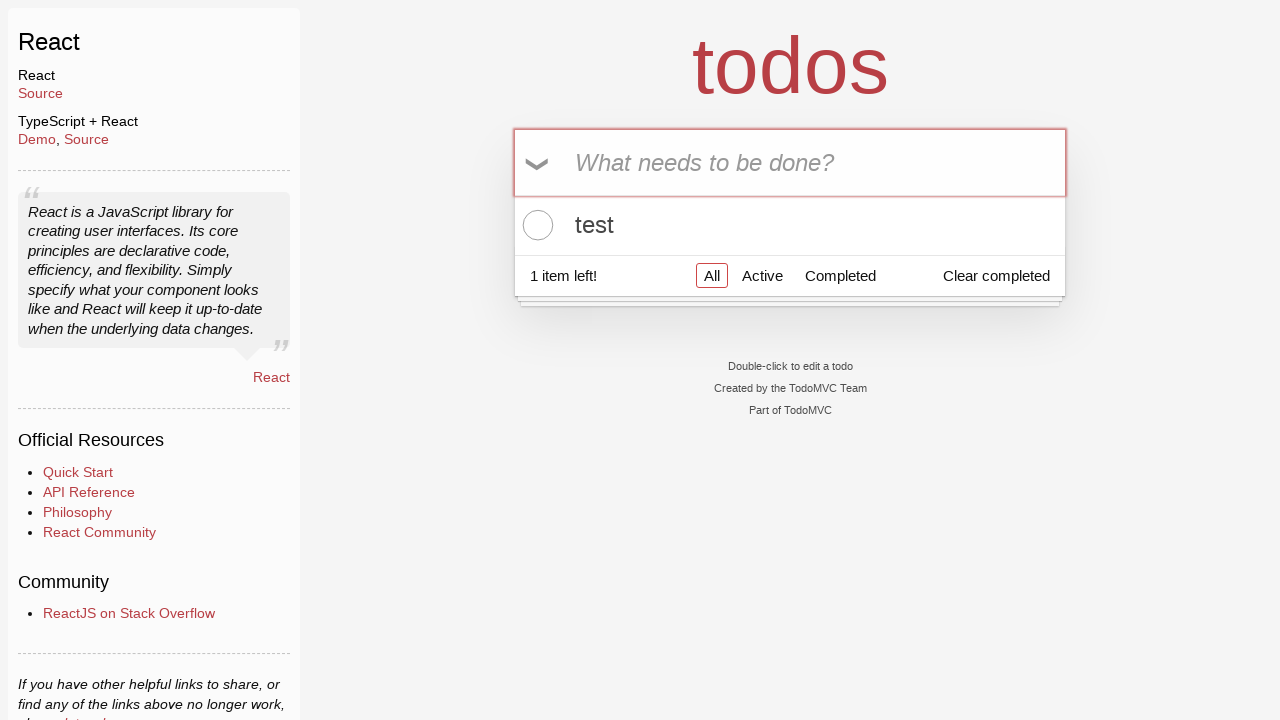